Tests the DIFFERENT EXAMPLES OF ALERTS section by scrolling to and clicking the JavaScript Alert button, then handling the alert popup

Starting URL: http://automationbykrishna.com

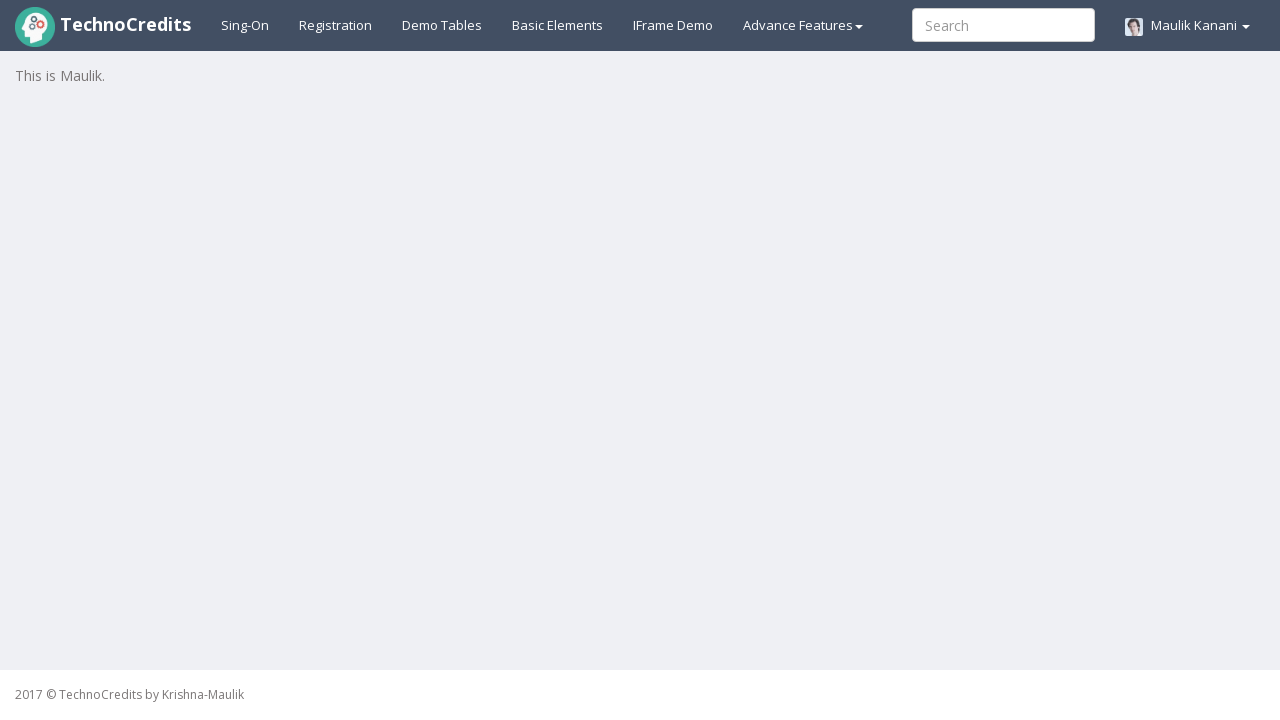

Clicked on Basic Elements tab at (558, 25) on a#basicelements
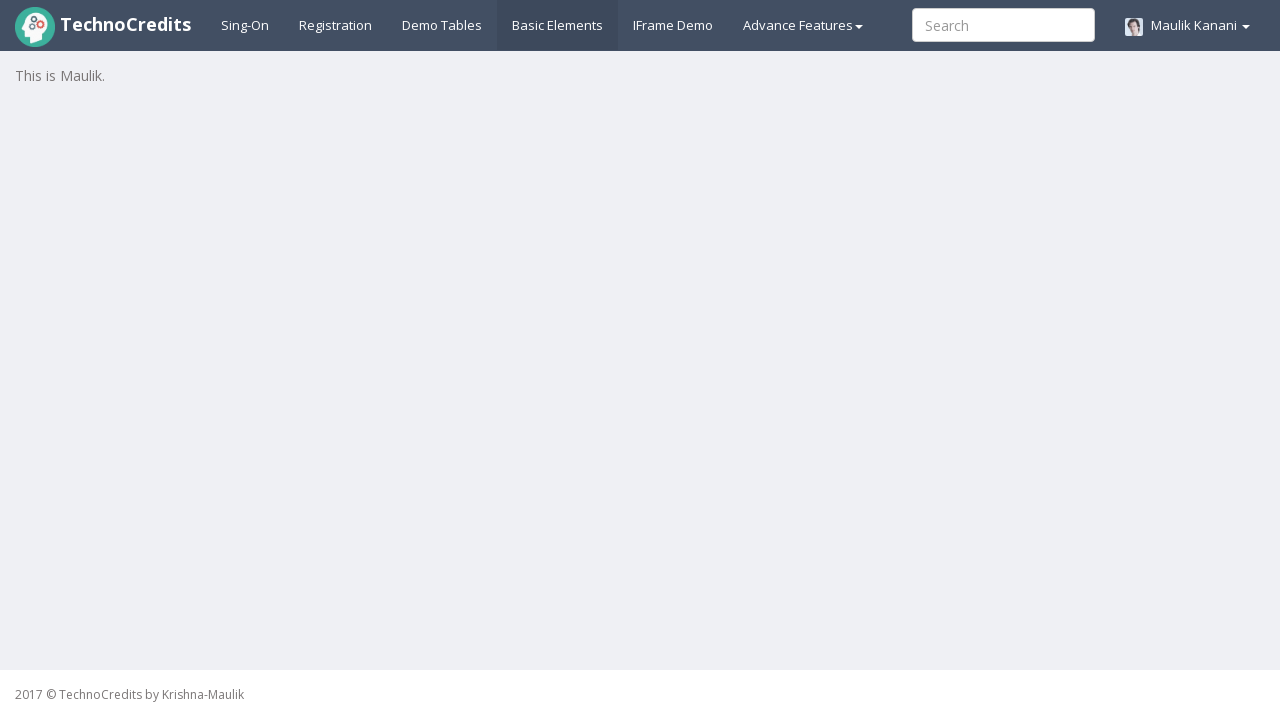

Scrolled JavaScript Alert button into view
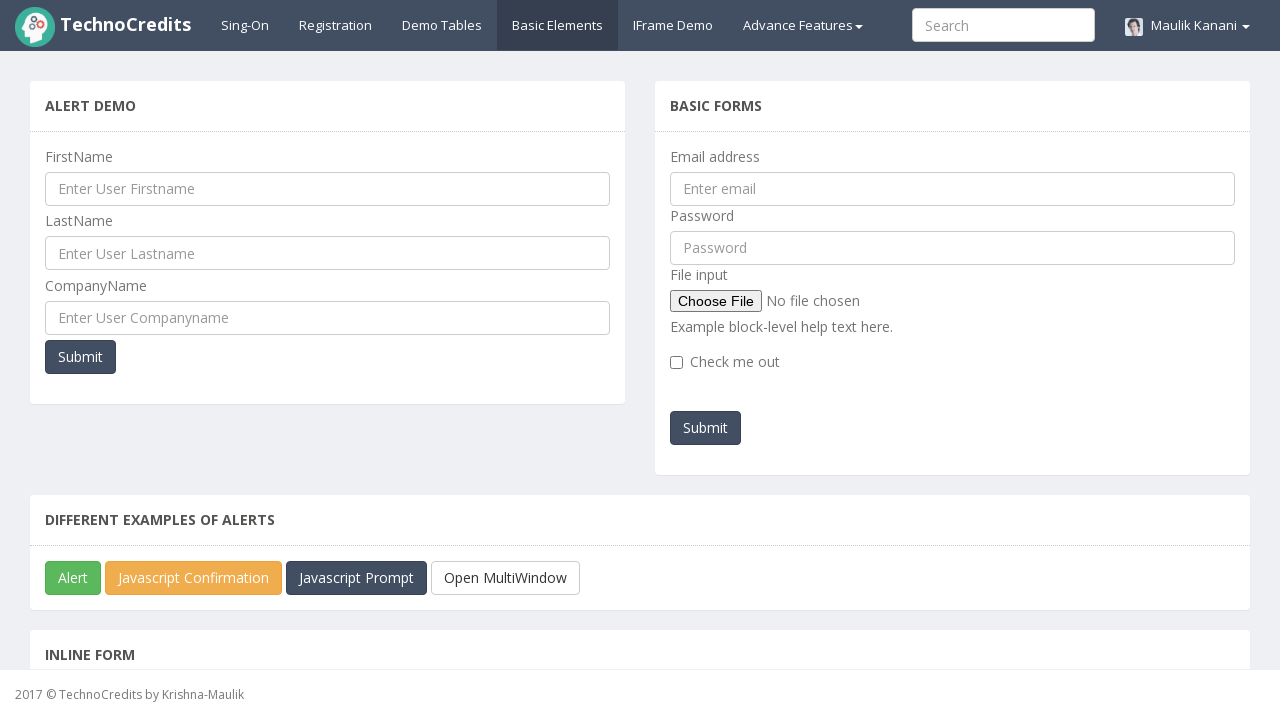

Clicked JavaScript Alert button in DIFFERENT EXAMPLES OF ALERTS section at (73, 578) on button#javascriptAlert
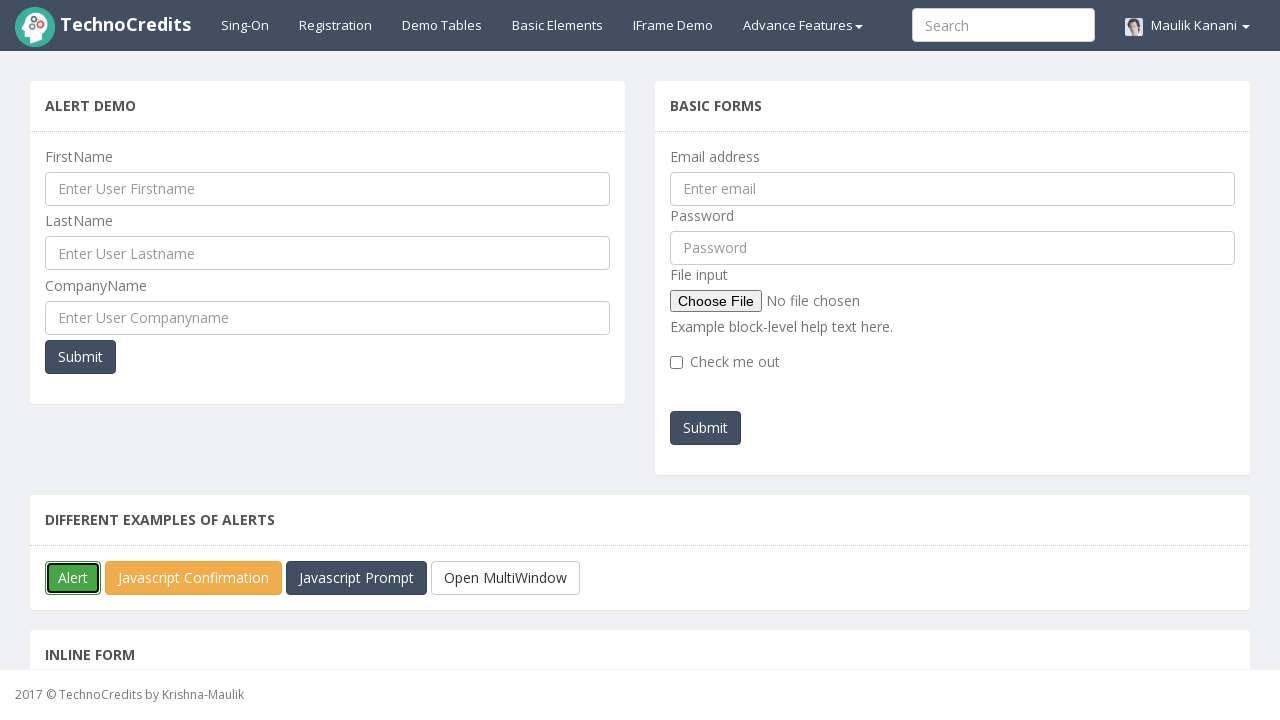

Set up dialog handler to accept the alert popup
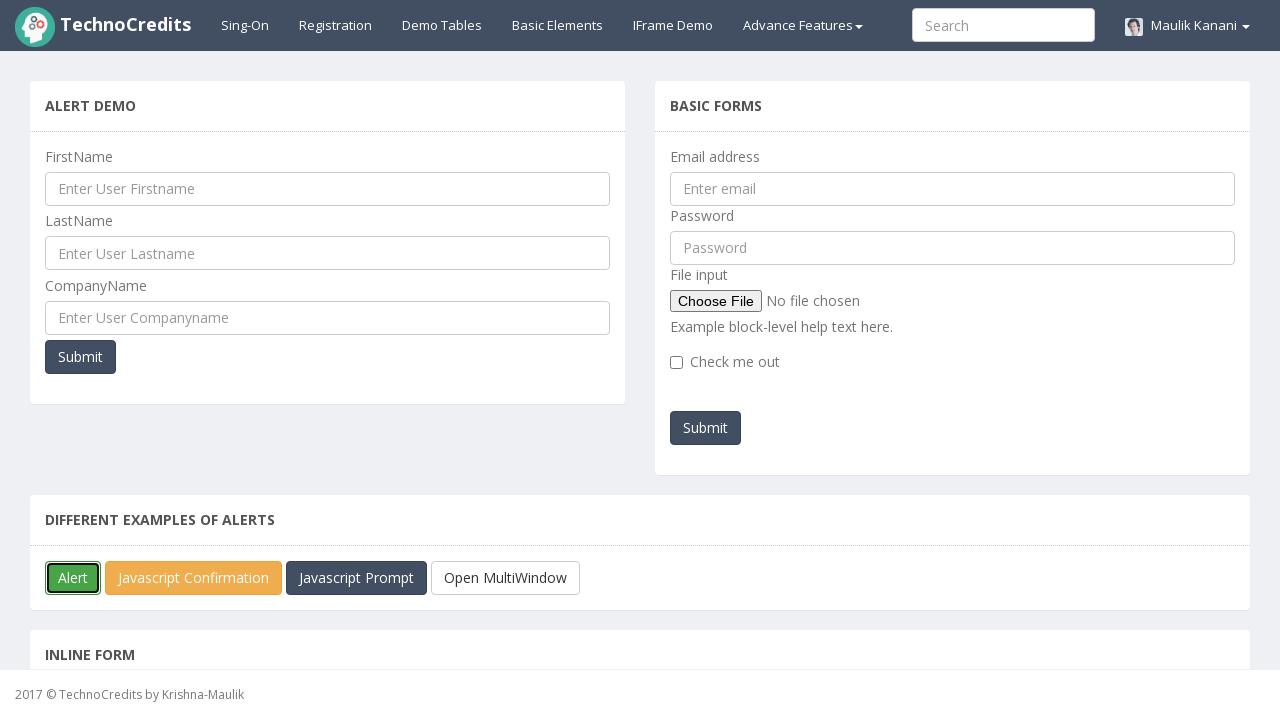

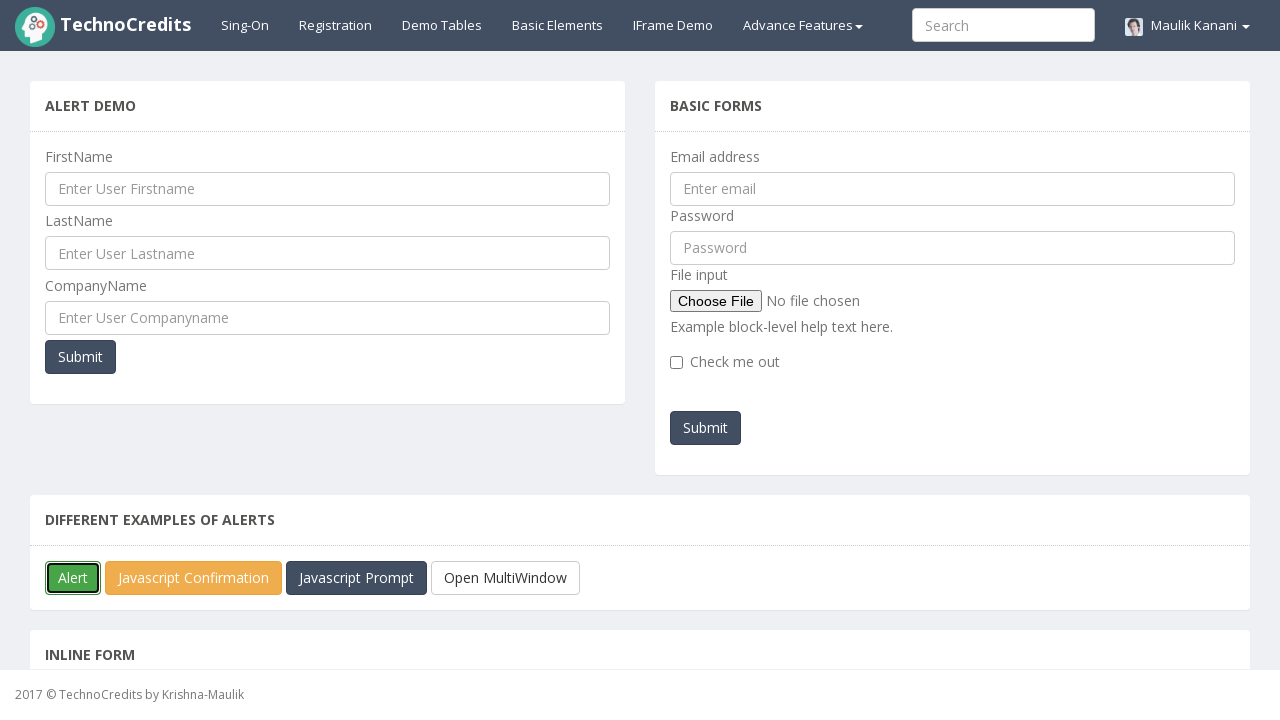